Selects all unchecked checkboxes on the page by clicking each one that isn't already selected

Starting URL: http://echoecho.com/htmlforms09.htm

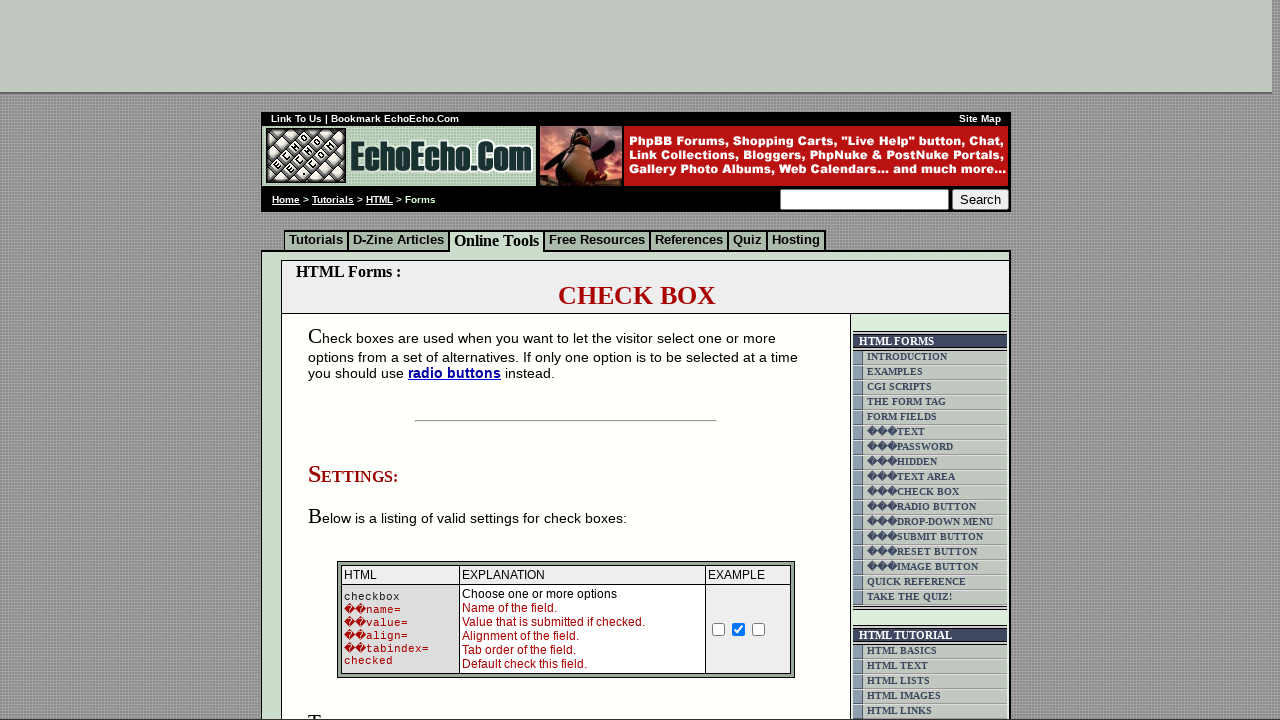

Navigated to the HTML forms page
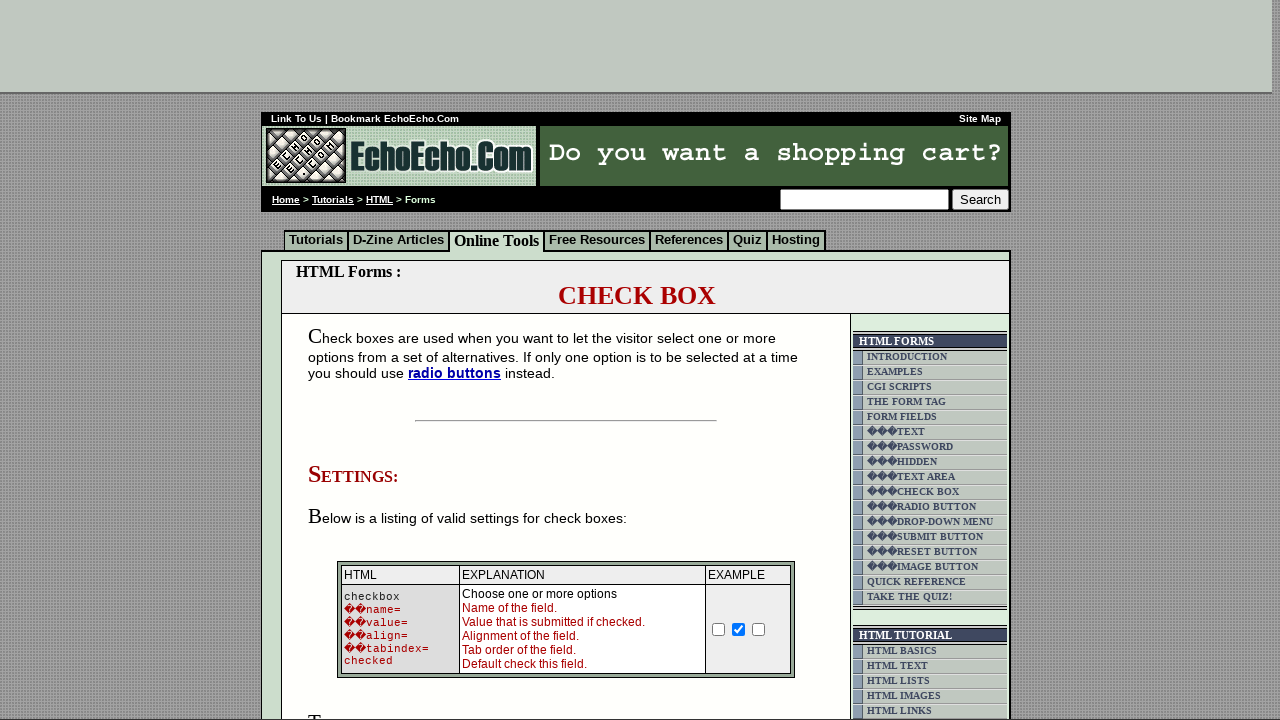

Located all checkboxes on the page
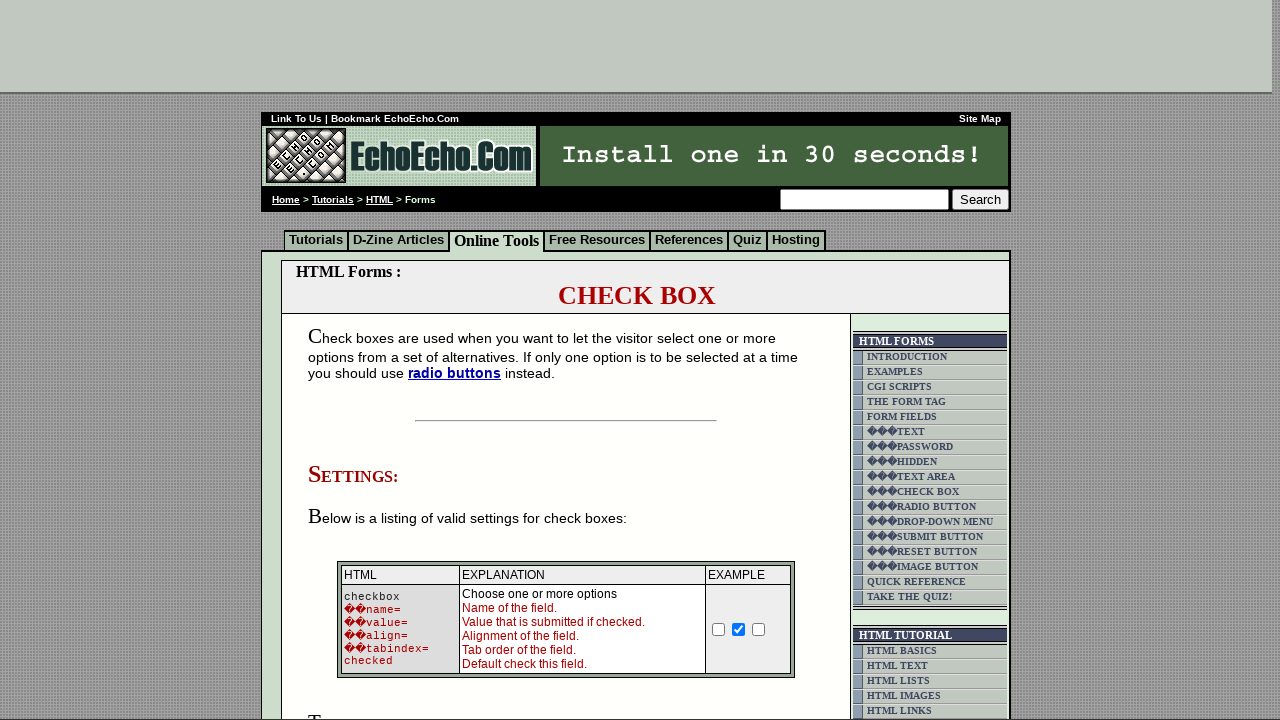

Clicked an unchecked checkbox to select it at (354, 360) on td.table5 input[type='checkbox'] >> nth=0
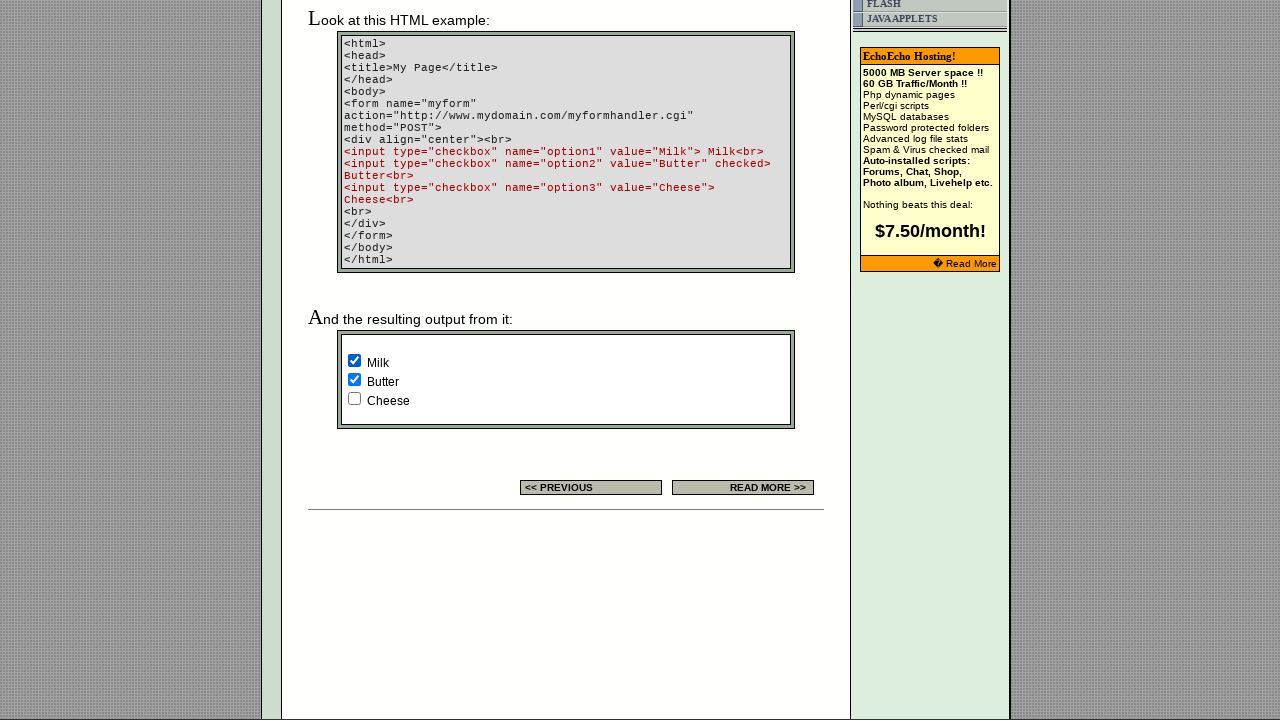

Clicked an unchecked checkbox to select it at (354, 398) on td.table5 input[type='checkbox'] >> nth=2
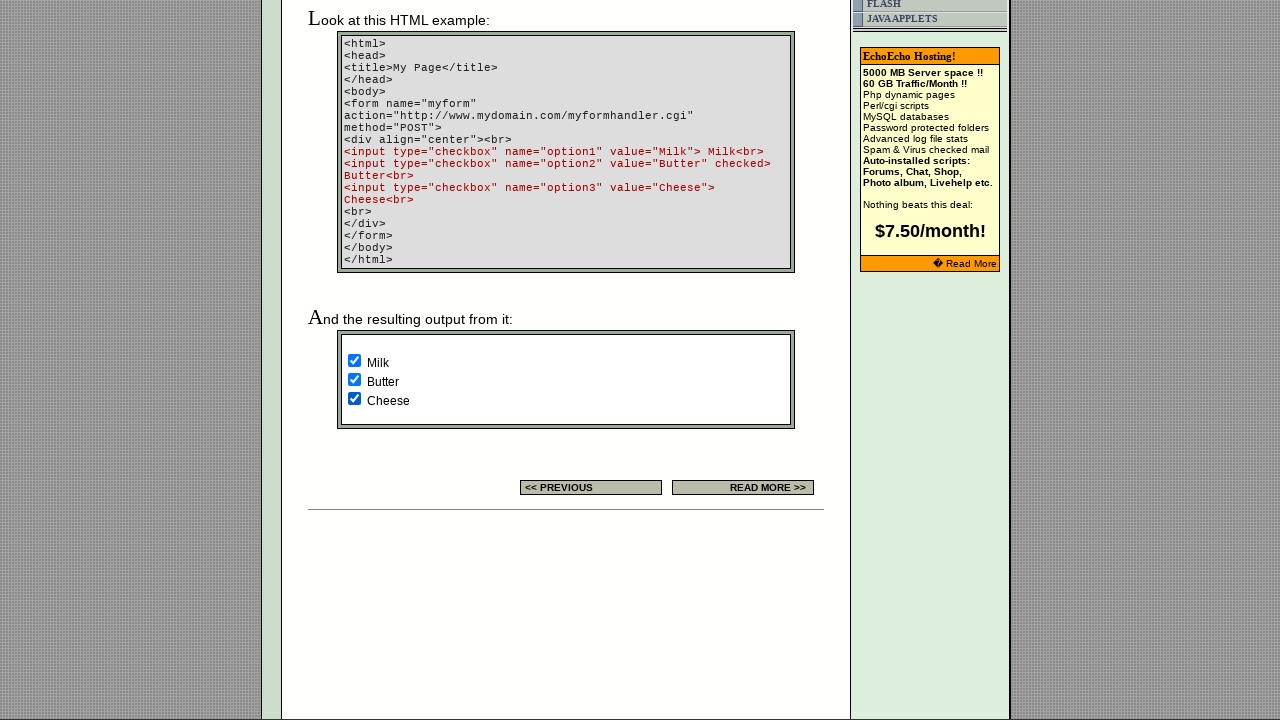

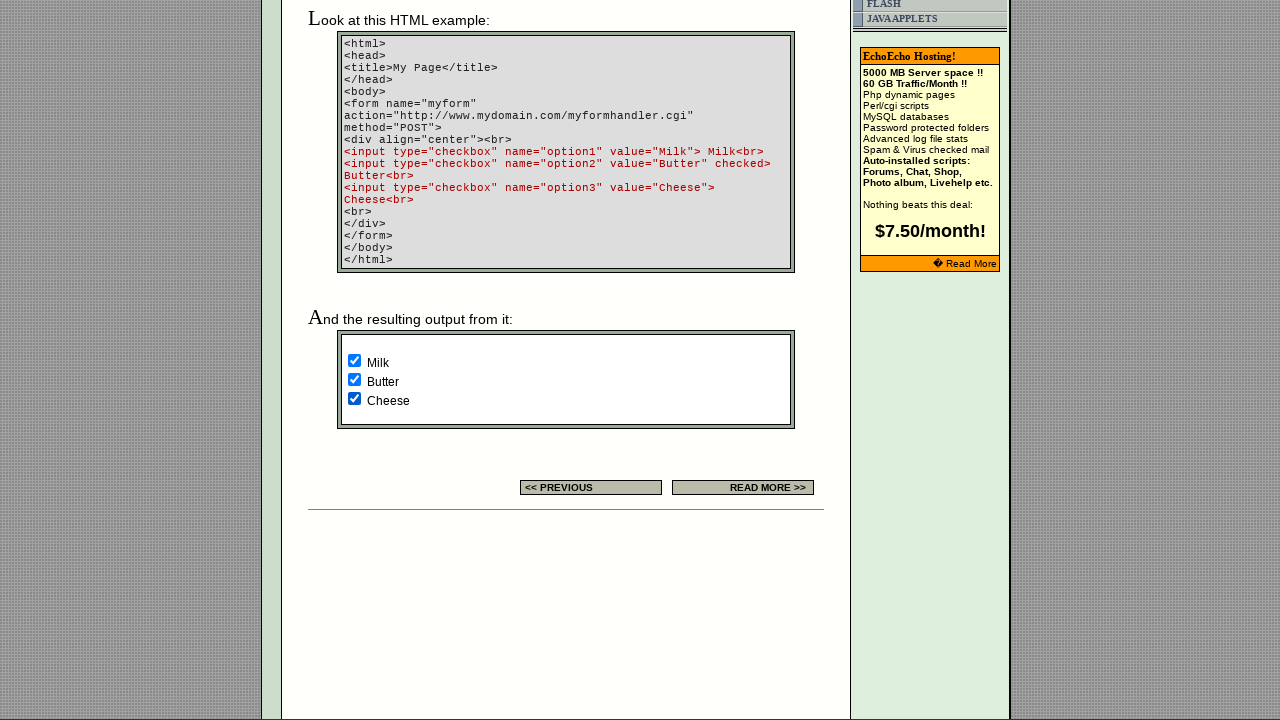